Tests radio button functionality by checking selection states and clicking a radio button option

Starting URL: https://www.leafground.com/radio.xhtml

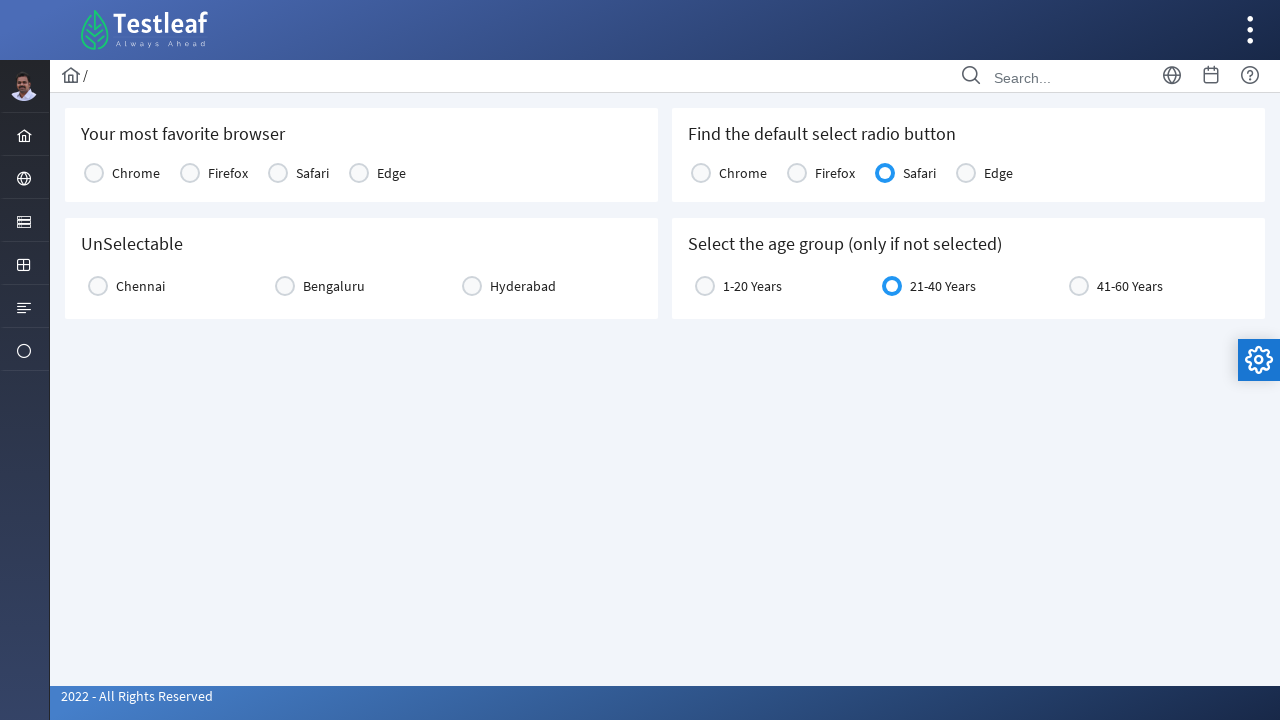

Located unchecked radio button element
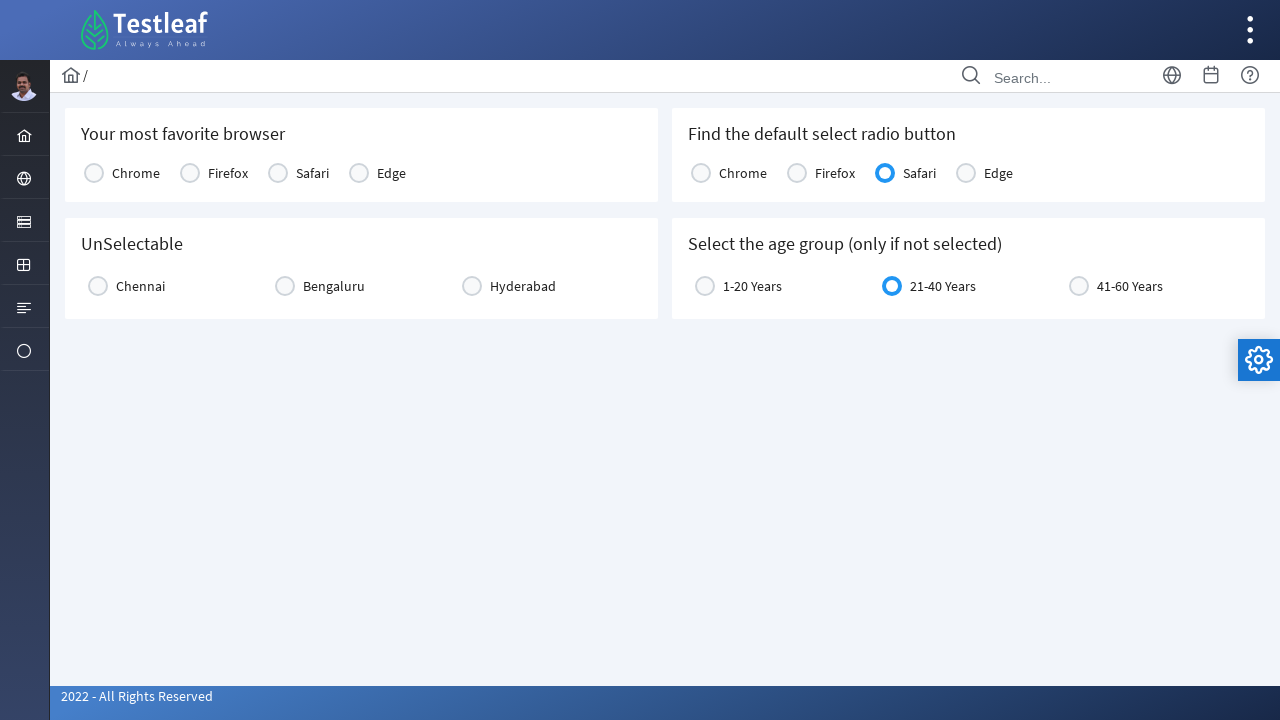

Located checked radio button element
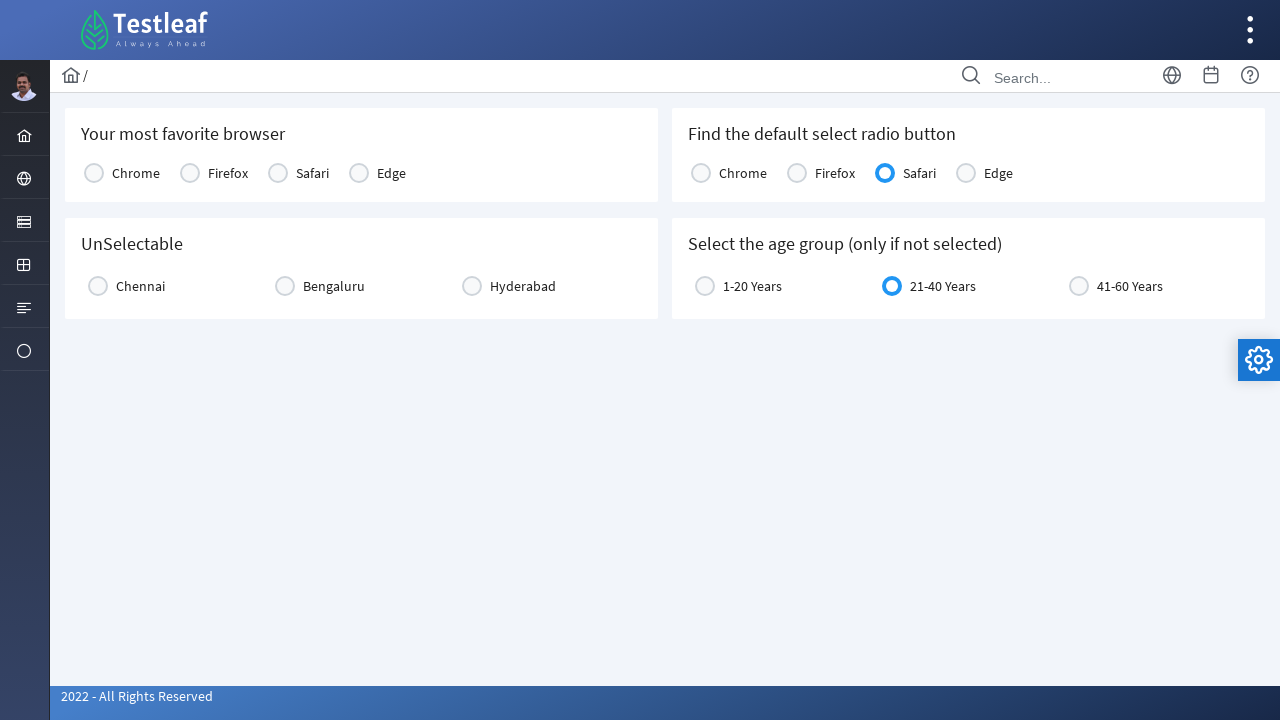

Clicked on radio button option at (190, 173) on xpath=//*[@id="j_idt87:console1"]/tbody/tr/td[2]/div/div[2]/span
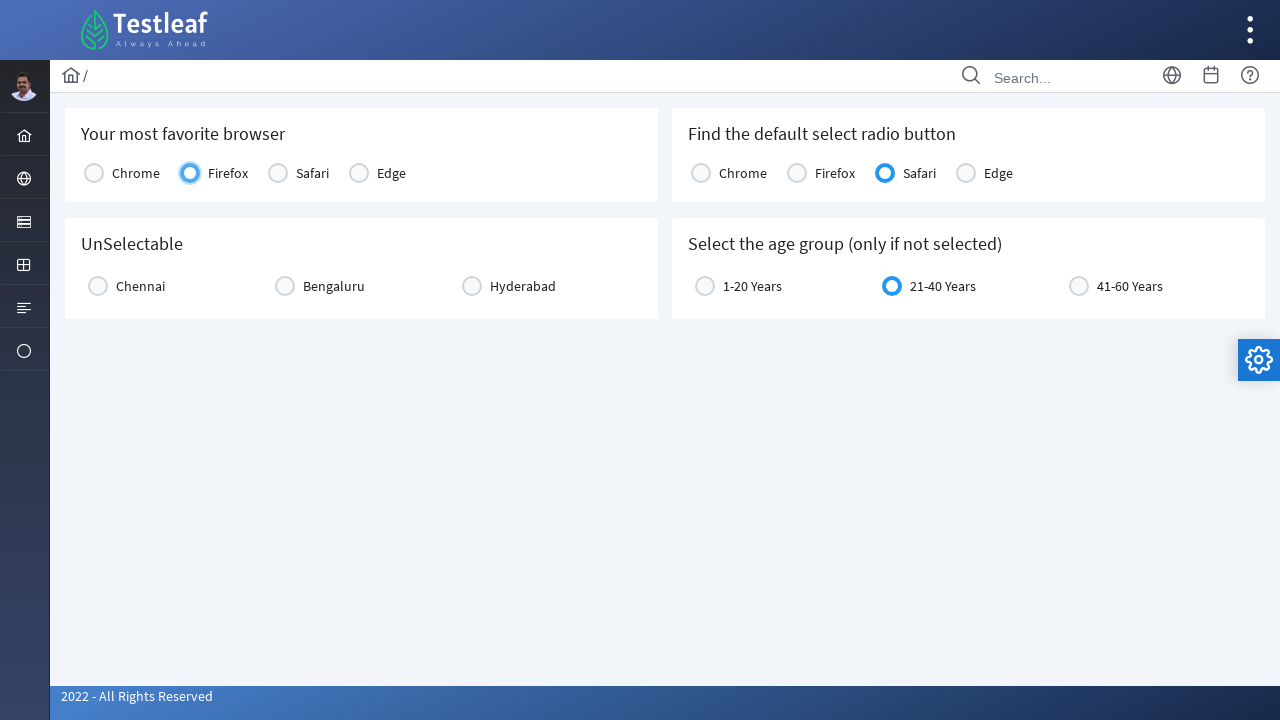

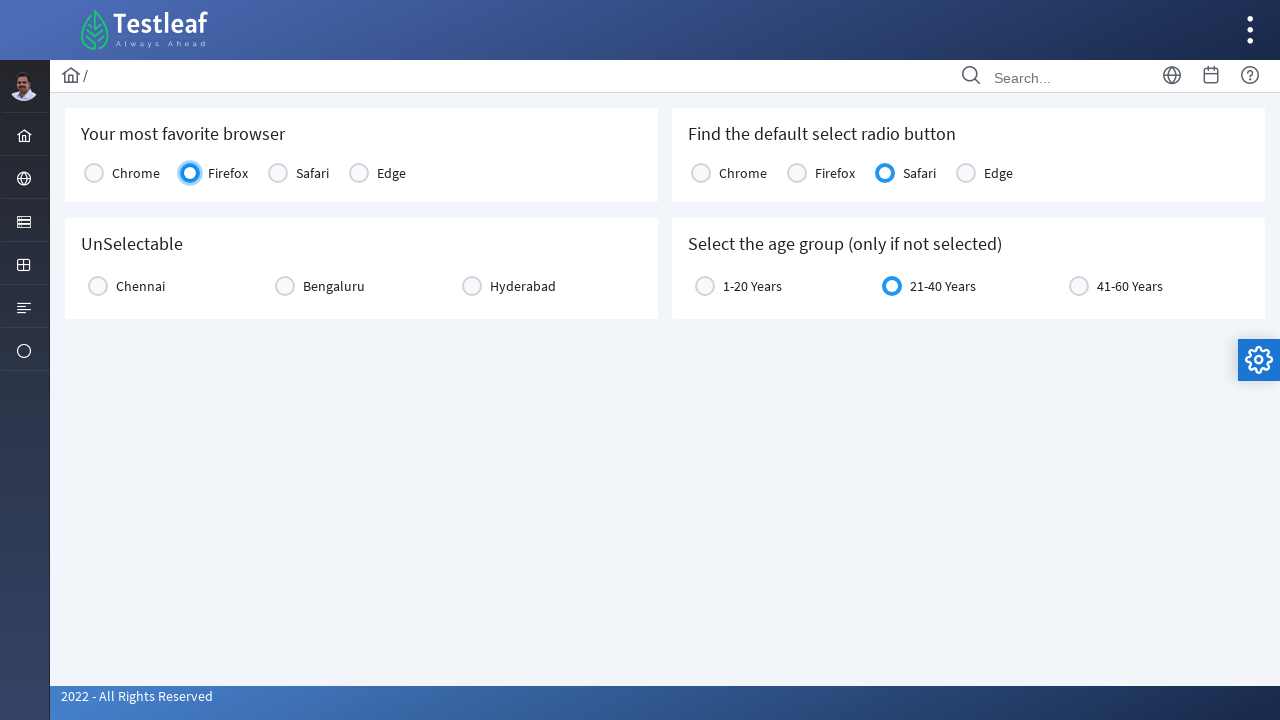